Tests jQuery UI slider functionality by dragging the slider handle to different positions

Starting URL: https://jqueryui.com/slider

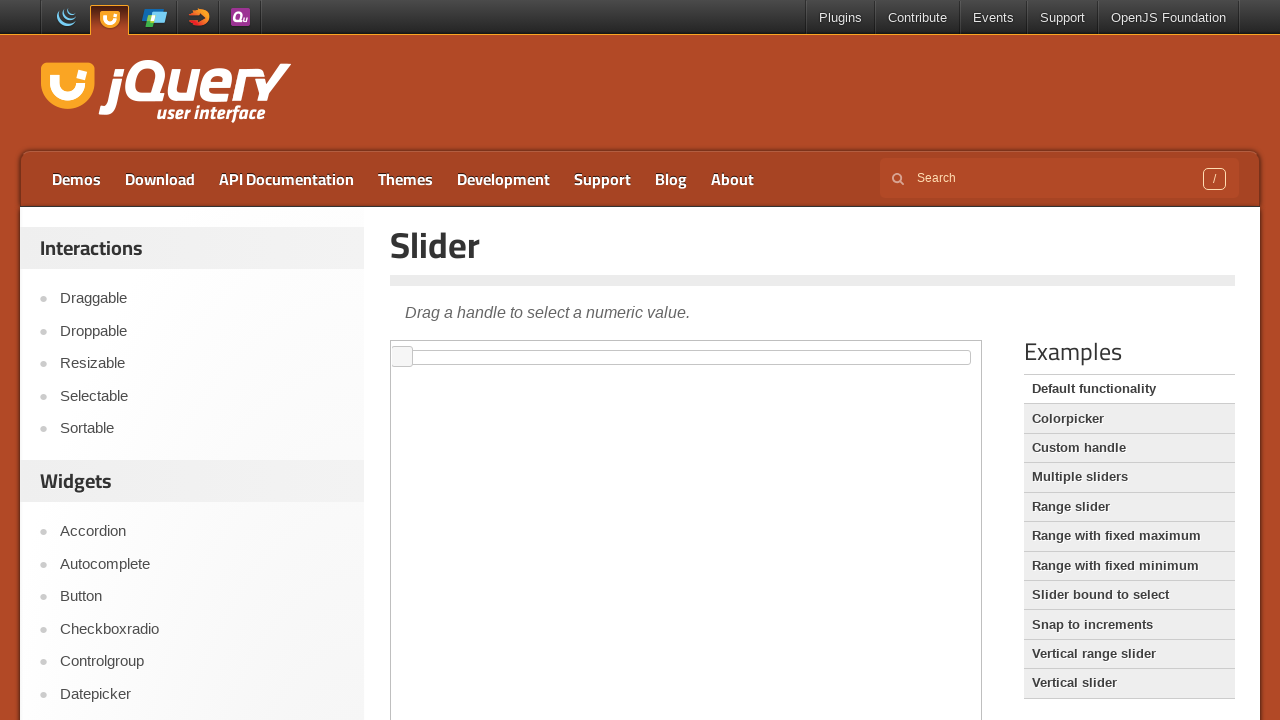

Located iframe containing slider demo
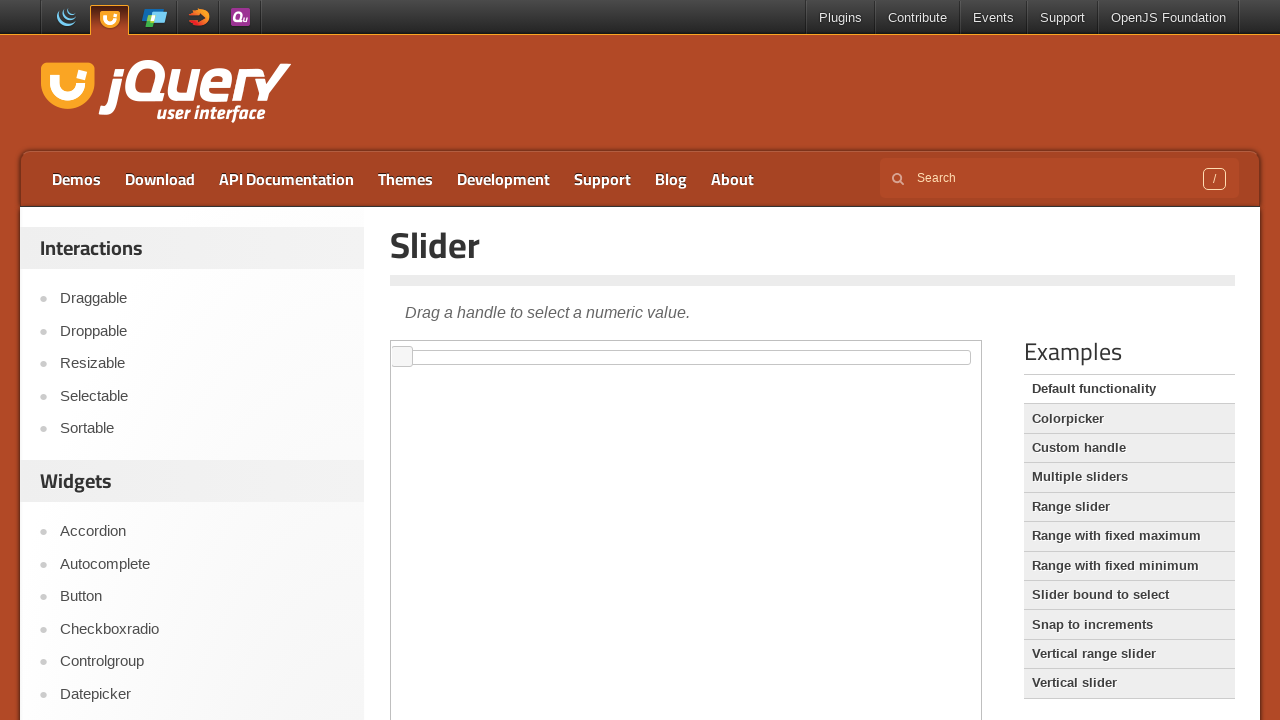

Located slider handle element
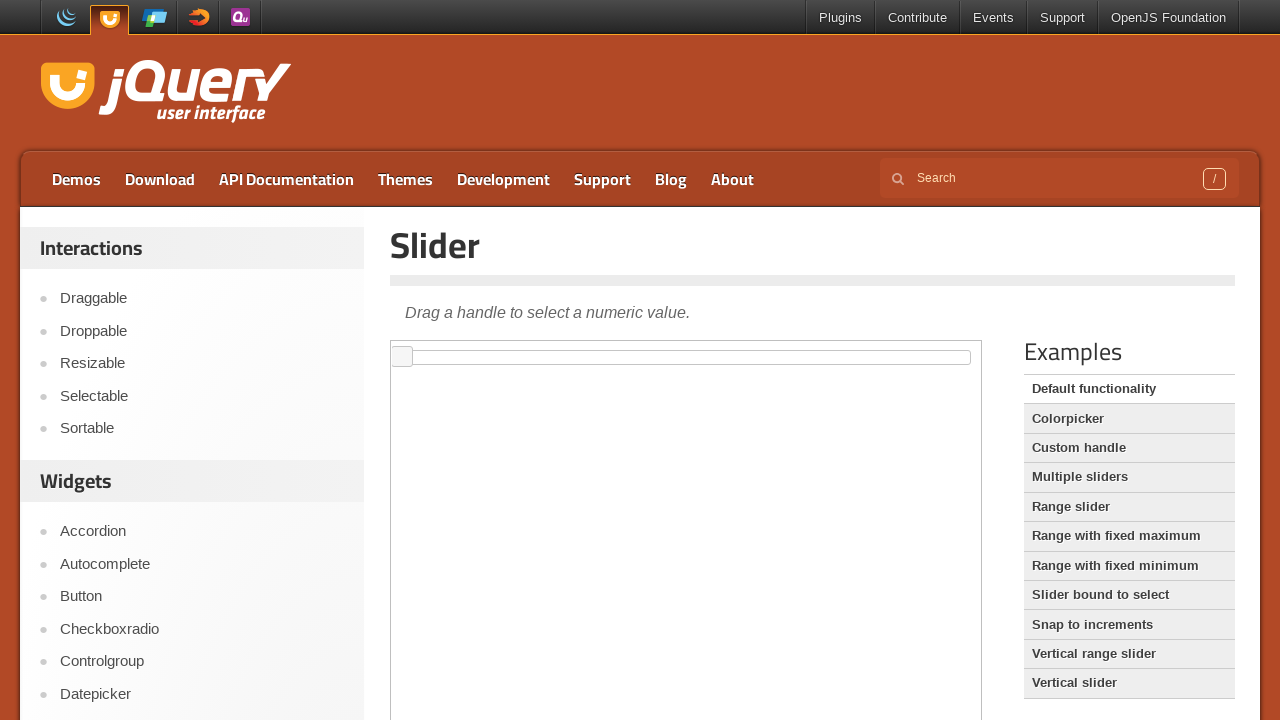

Retrieved bounding box of slider handle
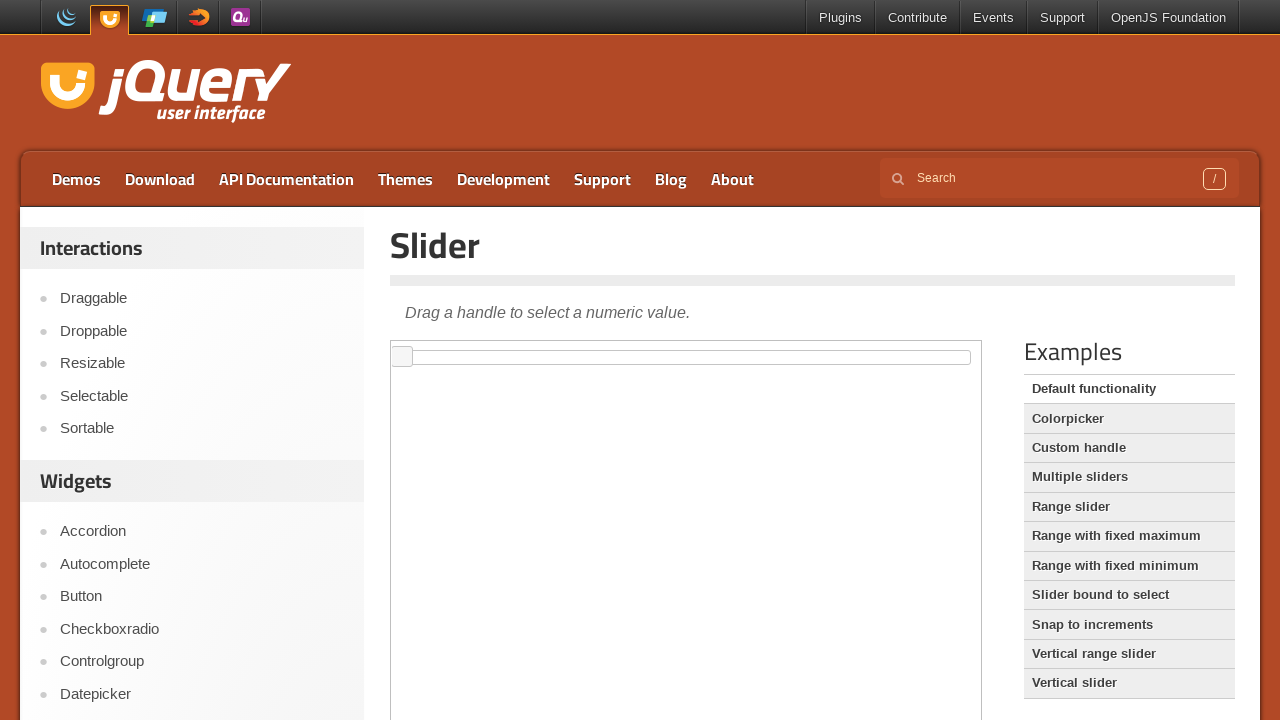

Moved mouse to center of slider handle at (402, 357)
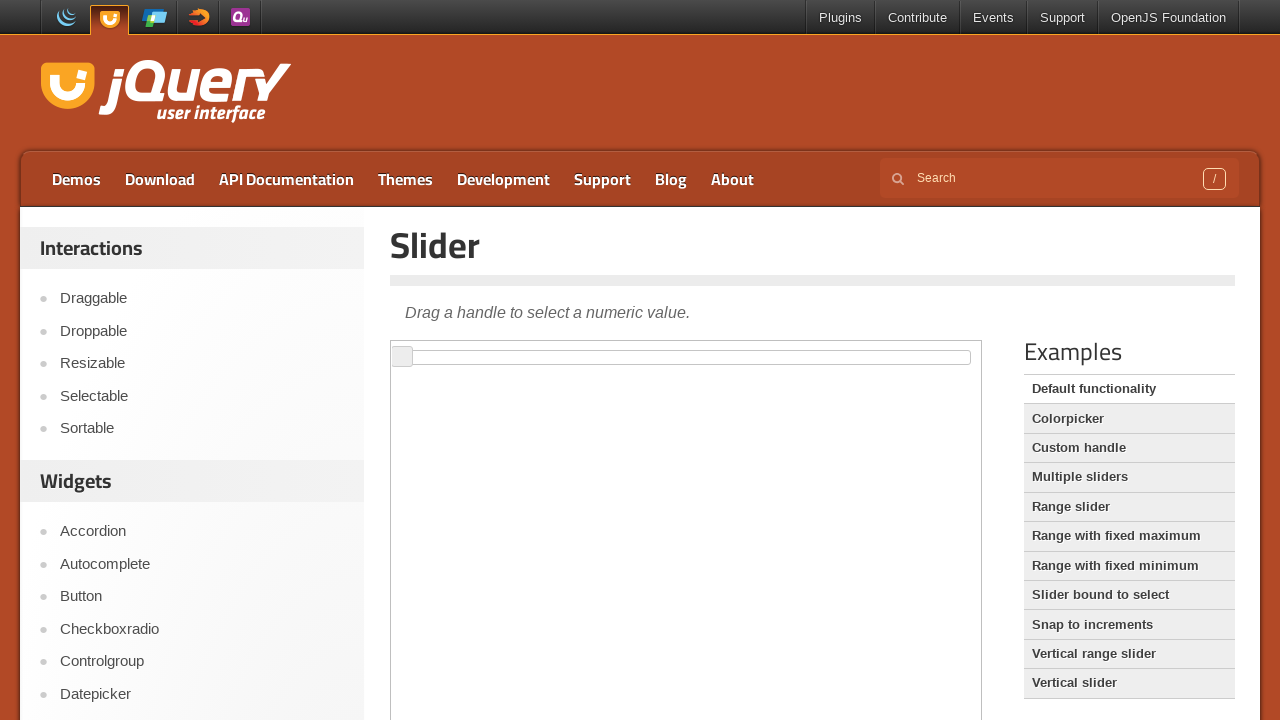

Pressed mouse button down on slider handle at (402, 357)
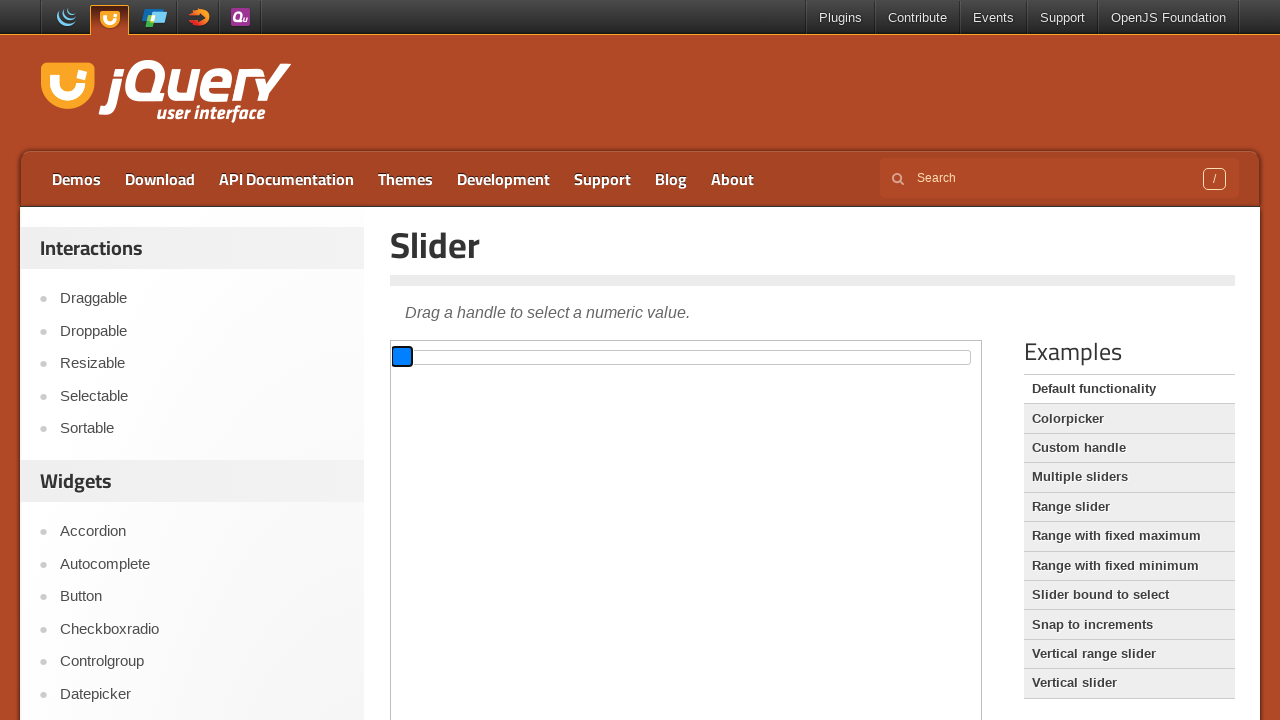

Dragged slider handle 200 pixels to the right at (602, 357)
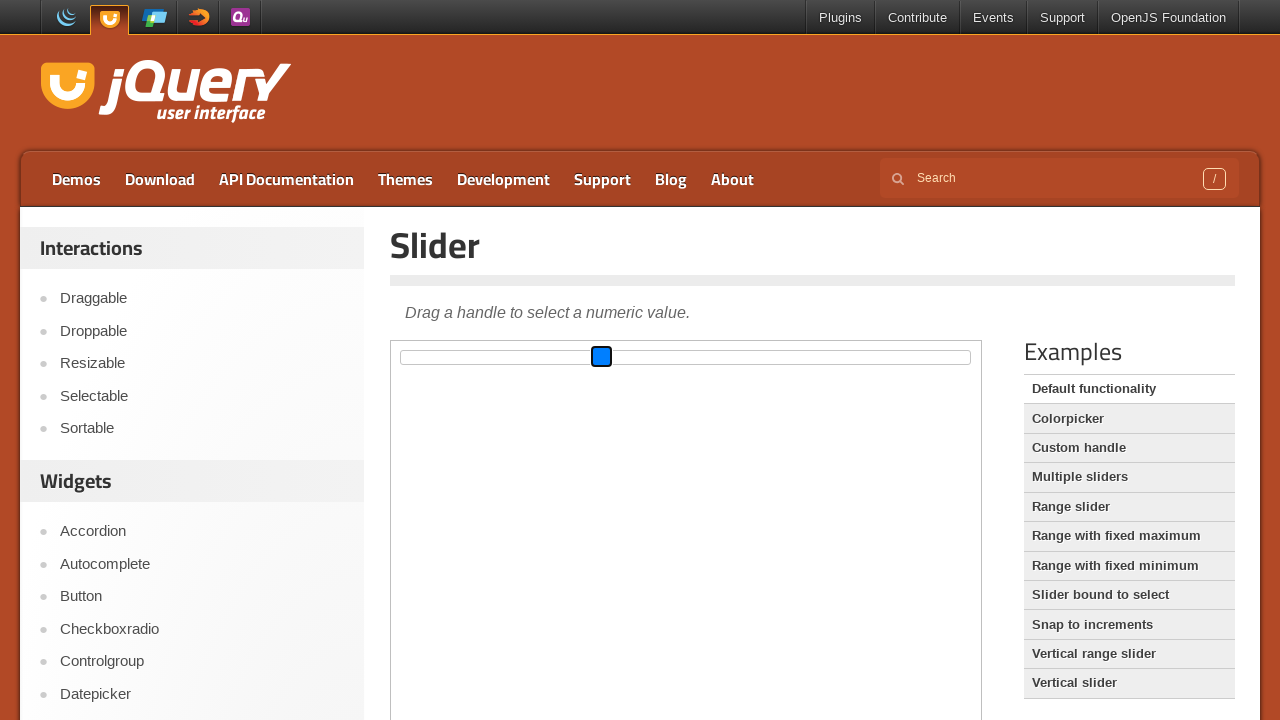

Released mouse button after dragging right at (602, 357)
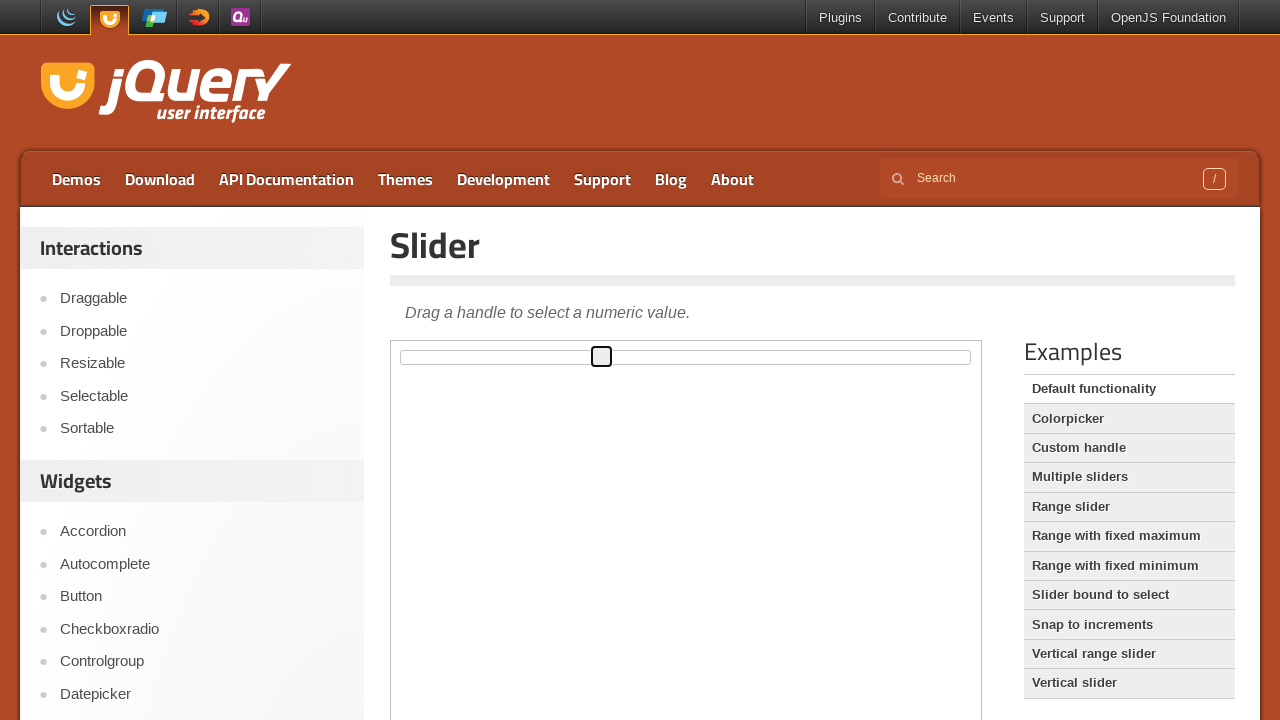

Waited 2 seconds for slider to settle
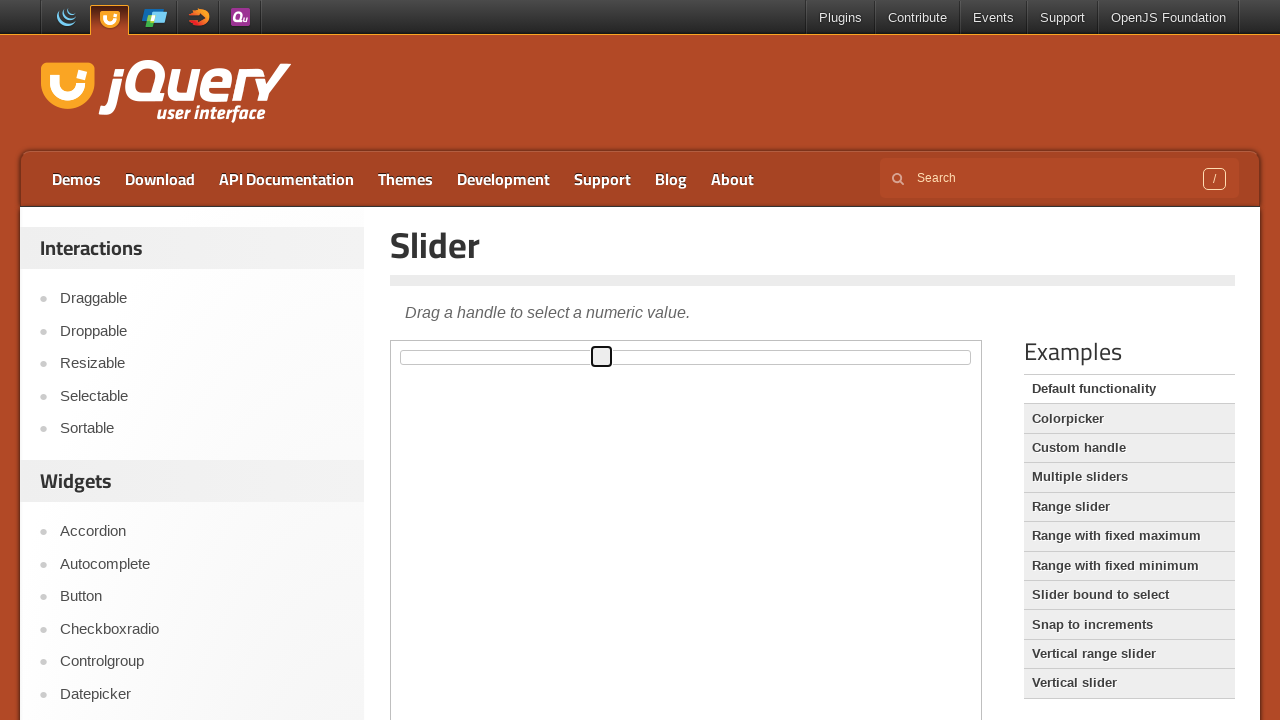

Retrieved updated bounding box of slider handle
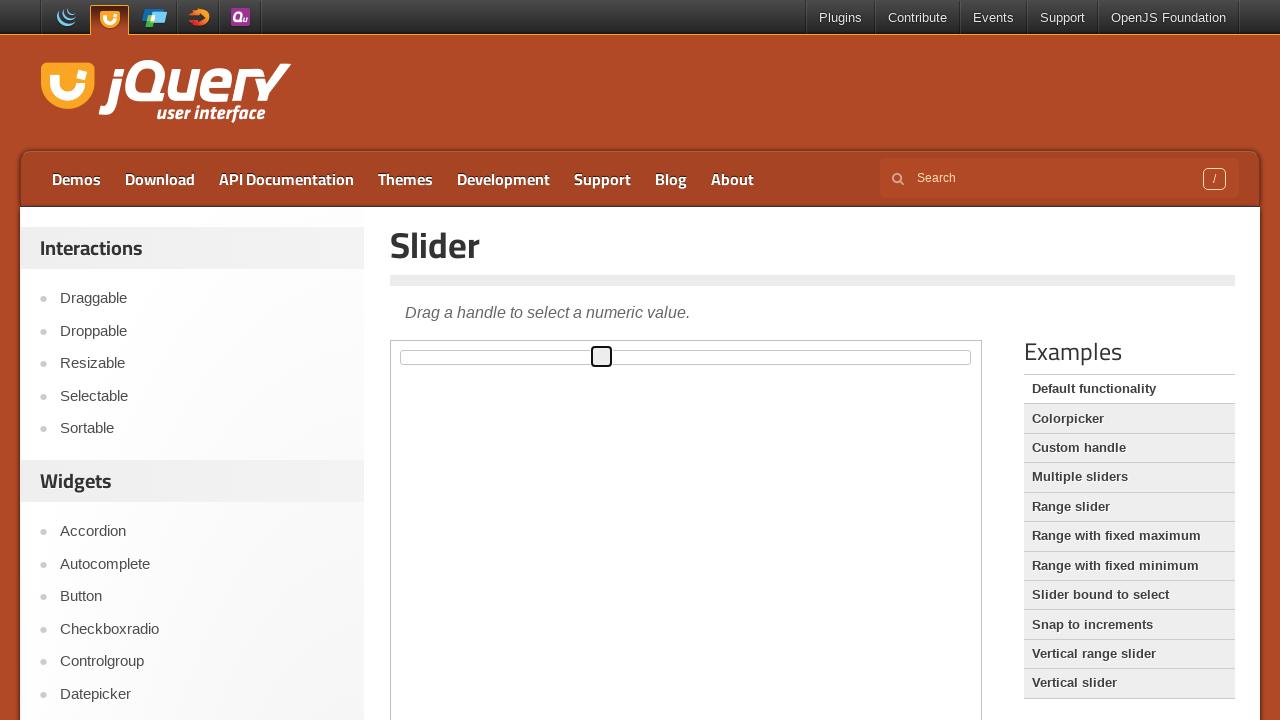

Moved mouse to center of slider handle for second drag at (601, 357)
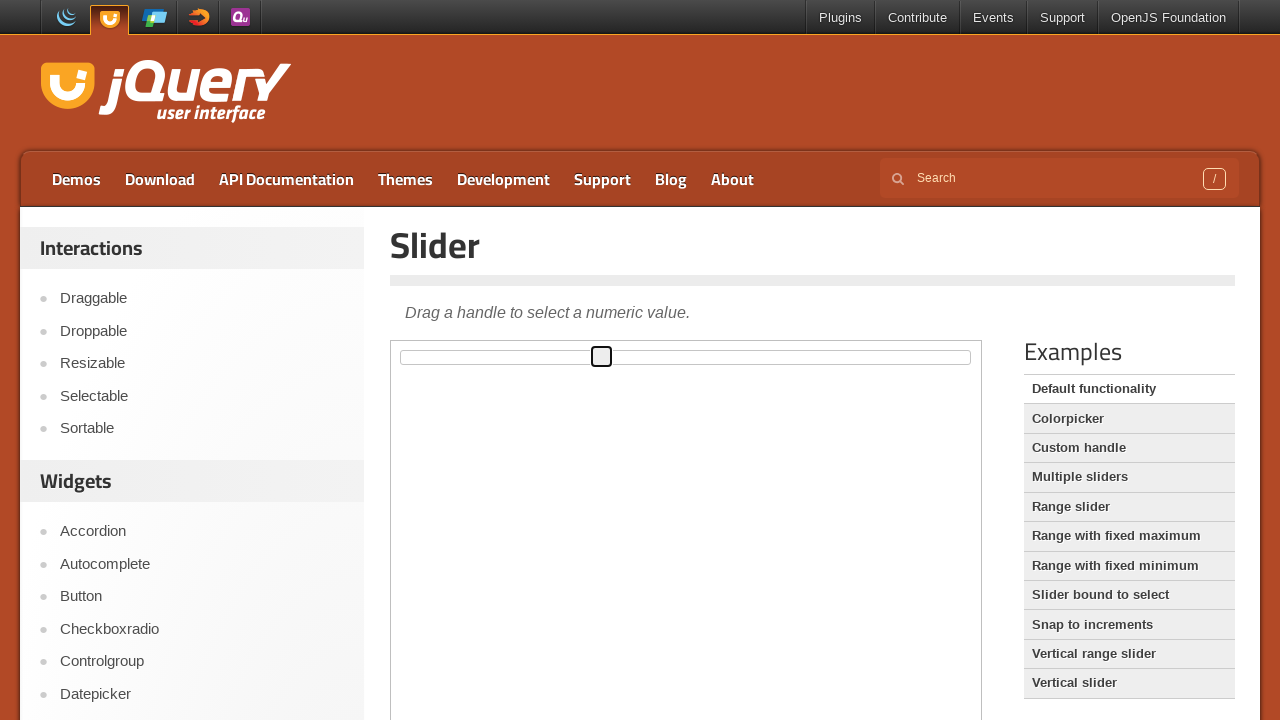

Pressed mouse button down on slider handle at (601, 357)
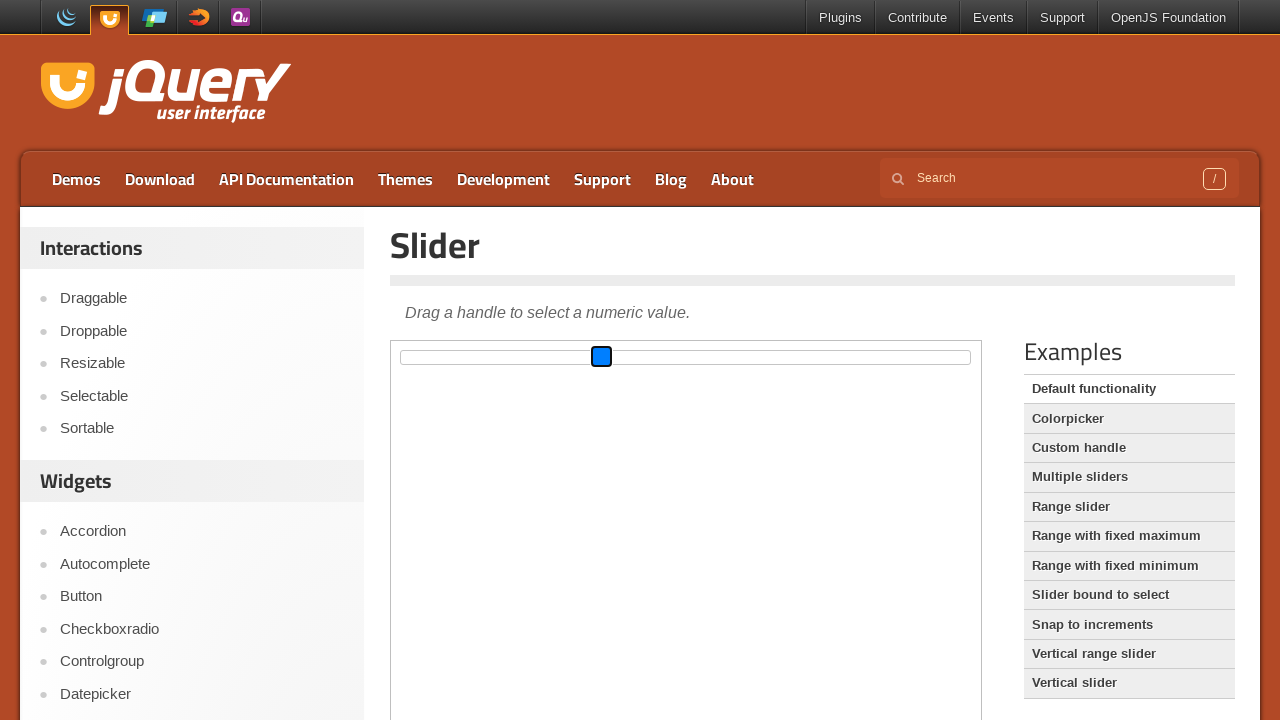

Dragged slider handle 100 pixels to the left at (501, 357)
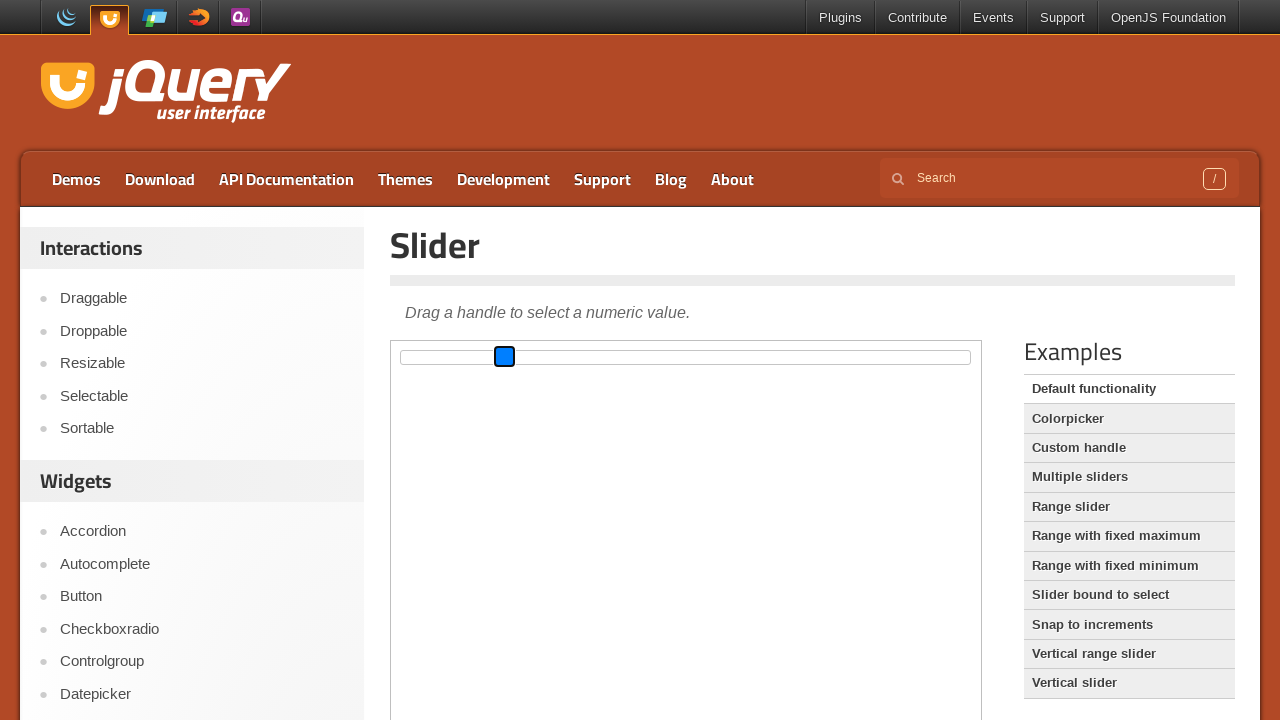

Released mouse button after dragging left at (501, 357)
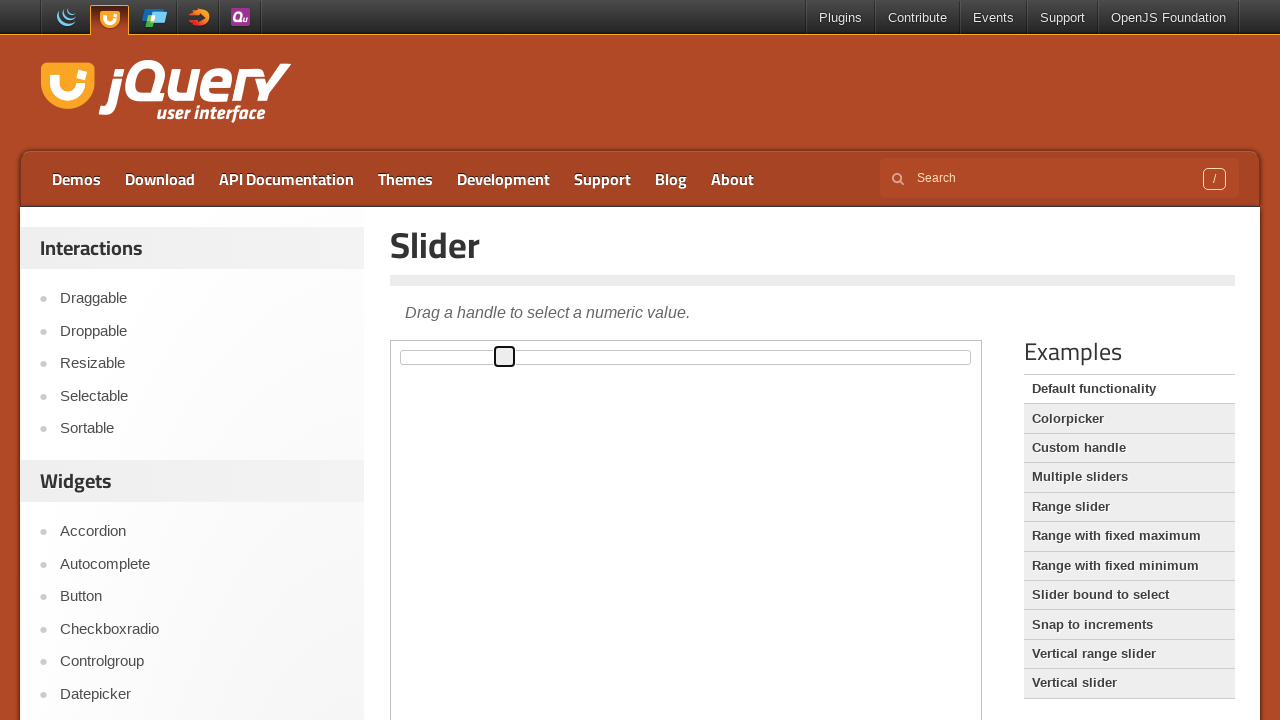

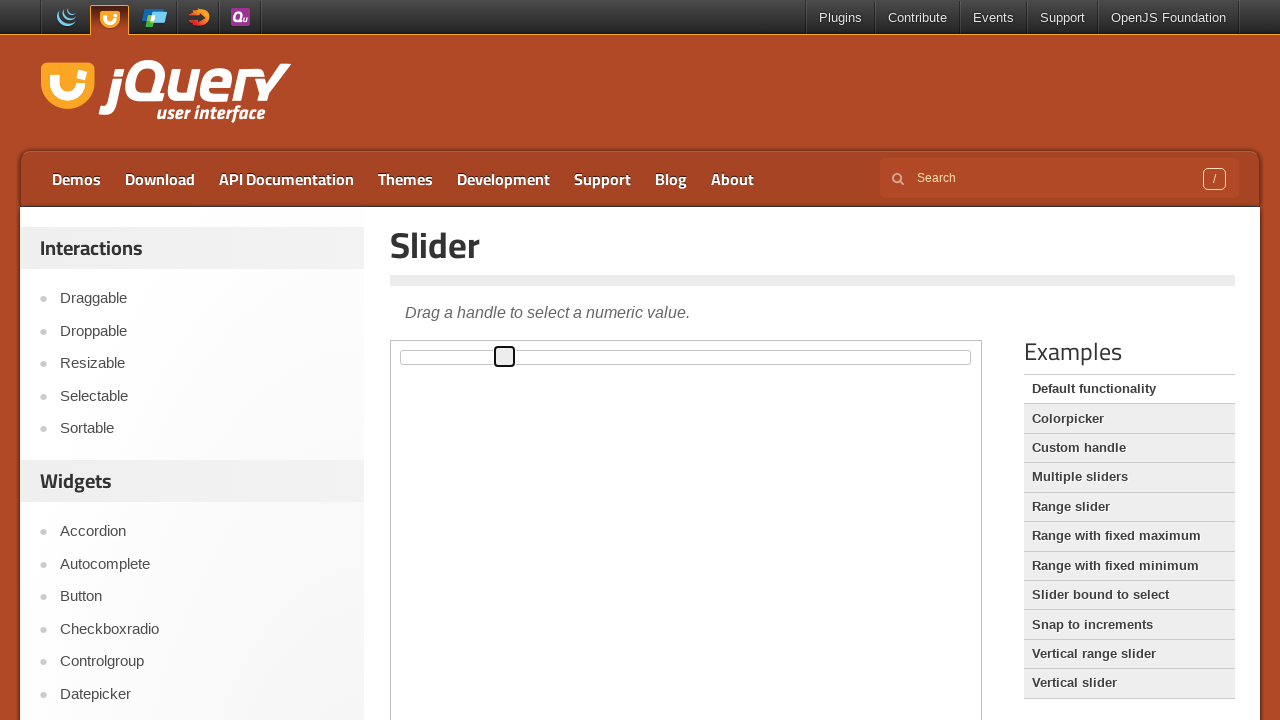